Tests date picker functionality by opening the calendar, selecting a future month and year, then choosing a specific day

Starting URL: https://demoqa.com/date-picker

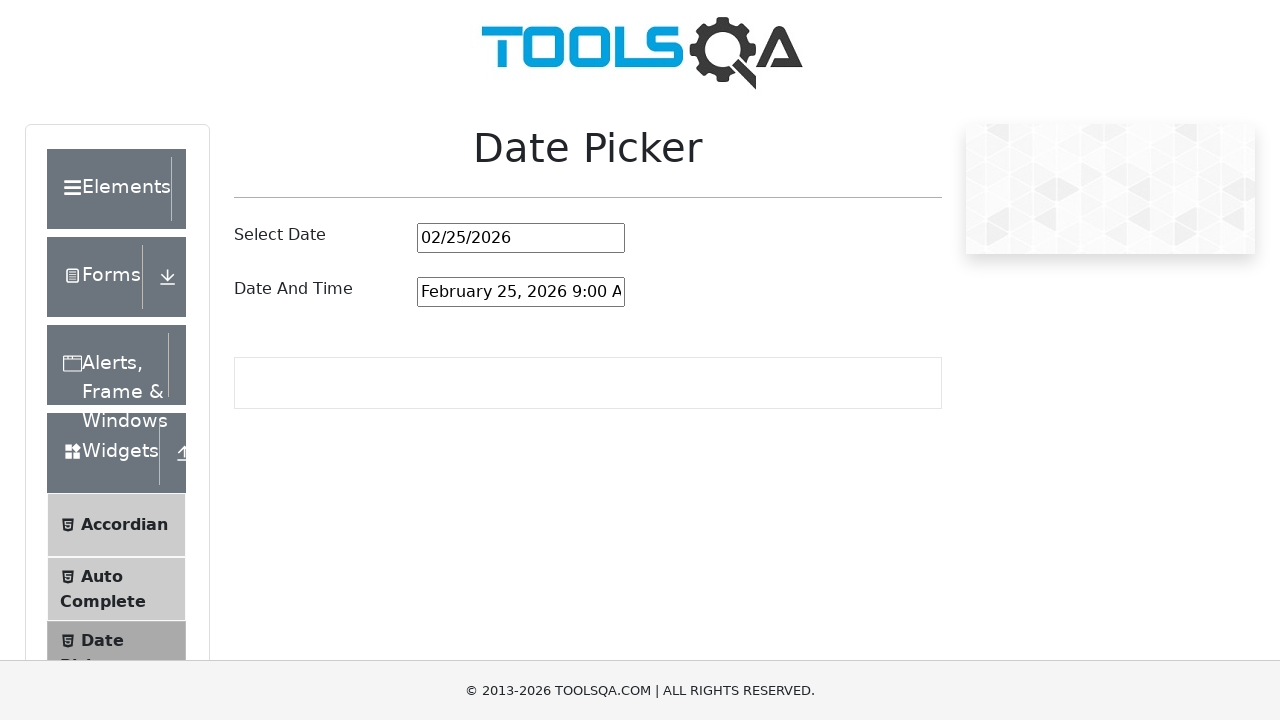

Clicked date input field to open date picker at (521, 238) on #datePickerMonthYearInput
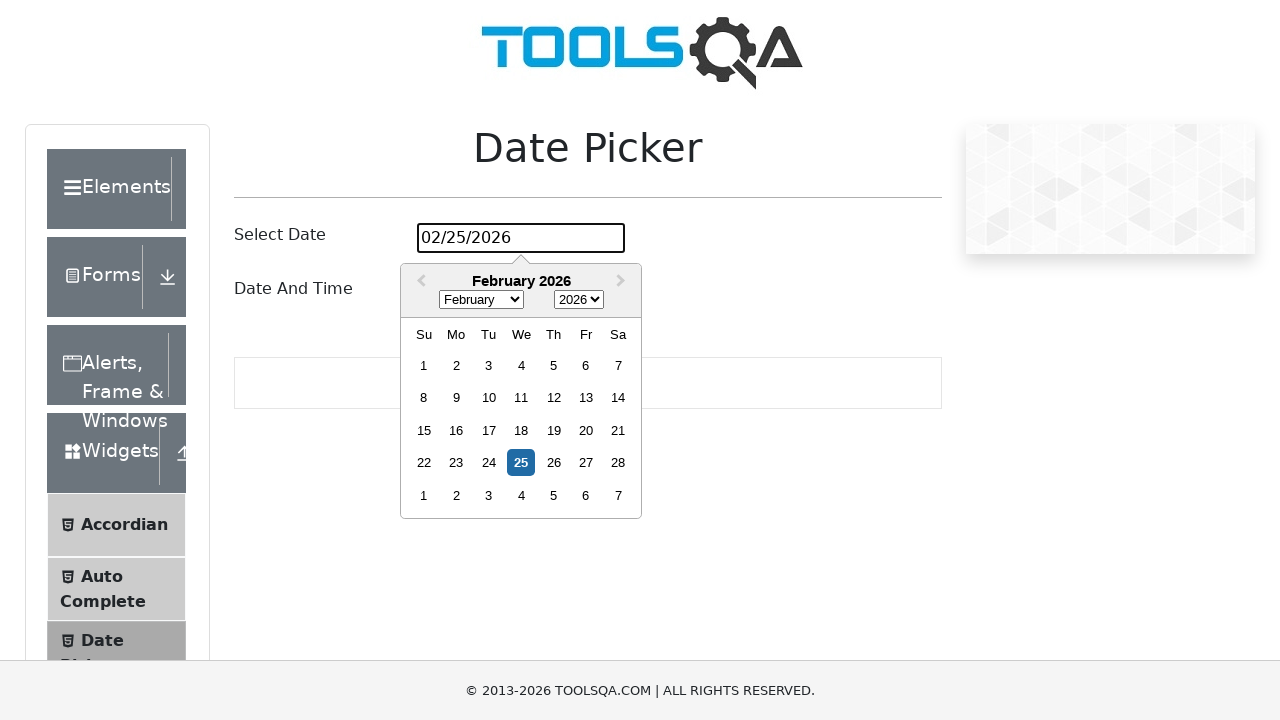

Date picker month selector became visible
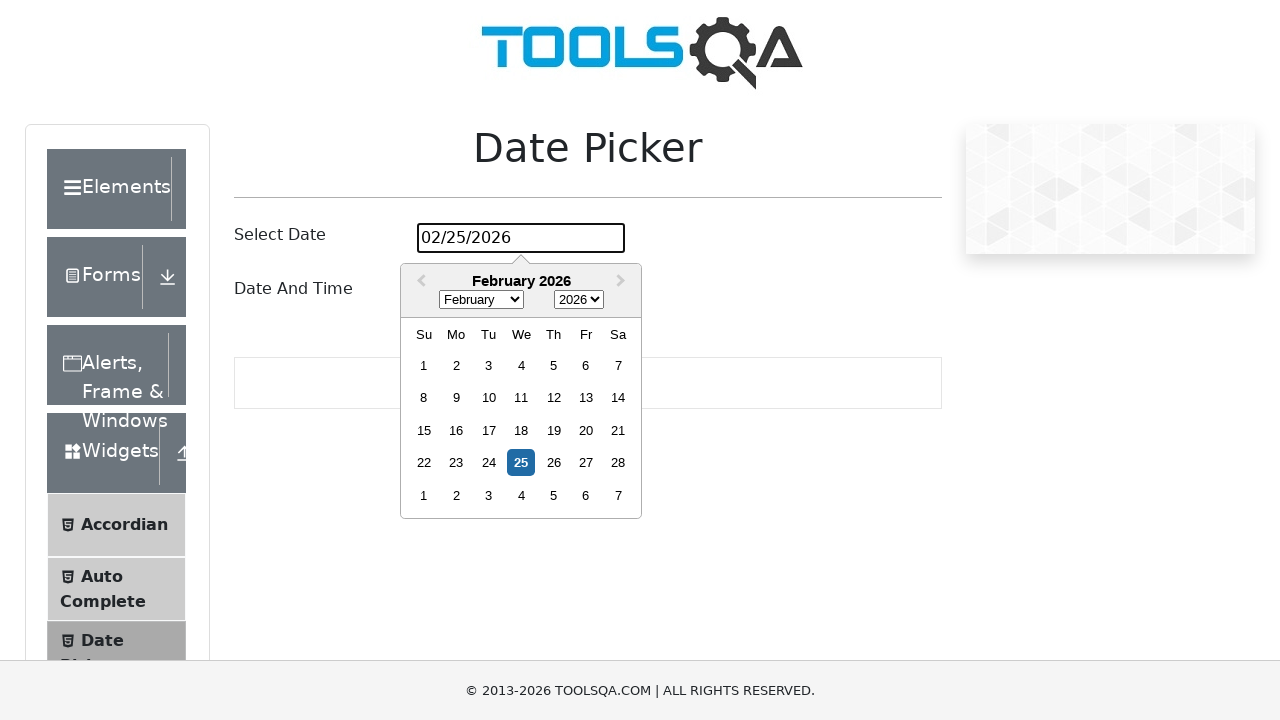

Selected year 2025 from year dropdown on .react-datepicker__year-select
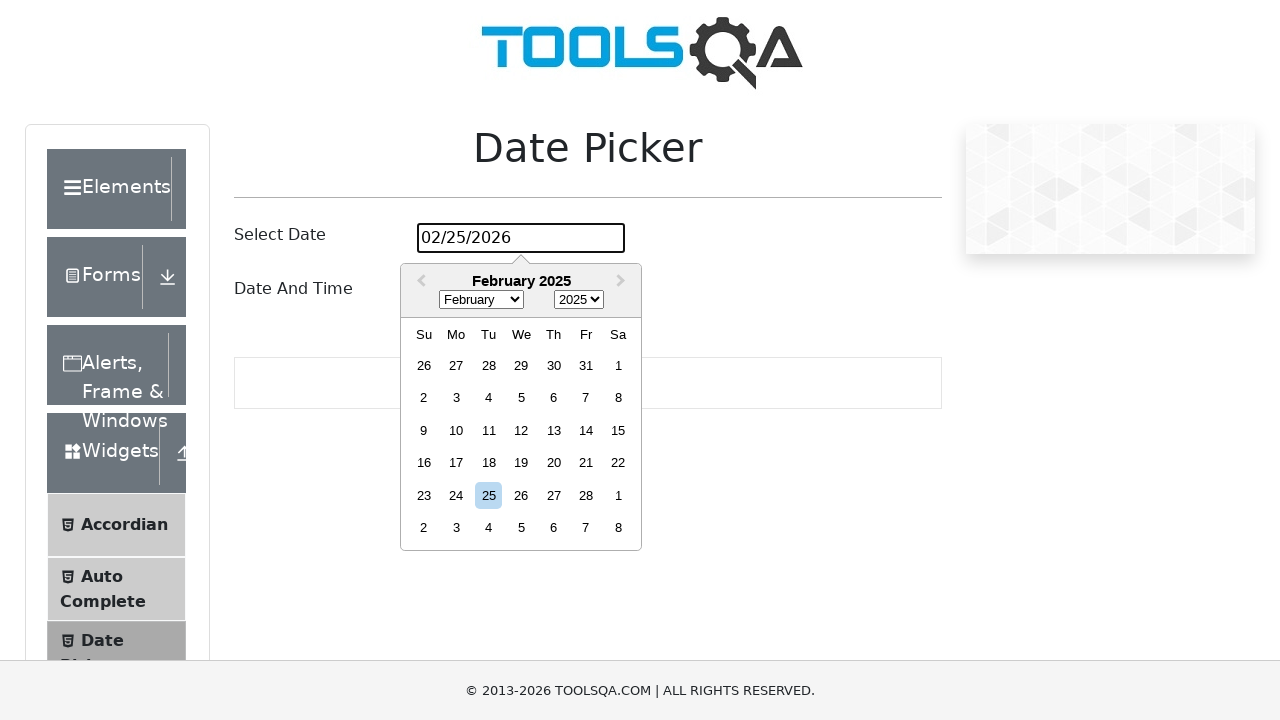

Selected December from month dropdown on .react-datepicker__month-select
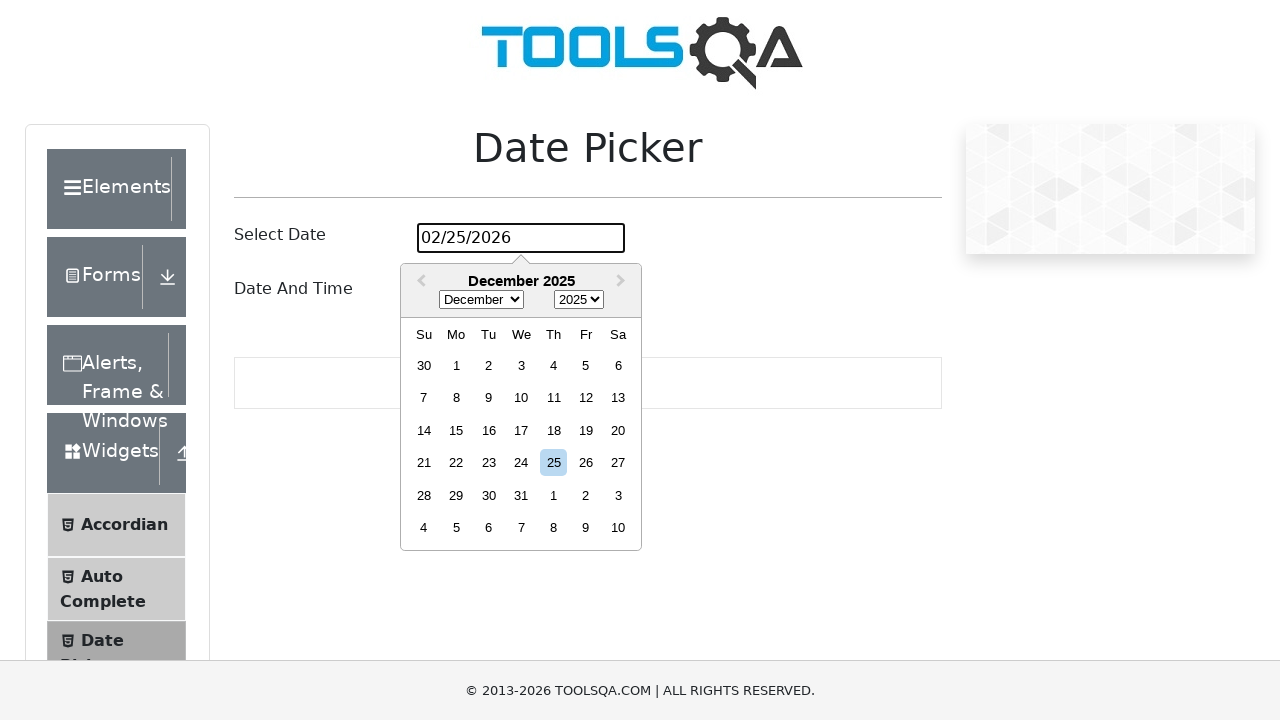

Clicked day 20 in the calendar
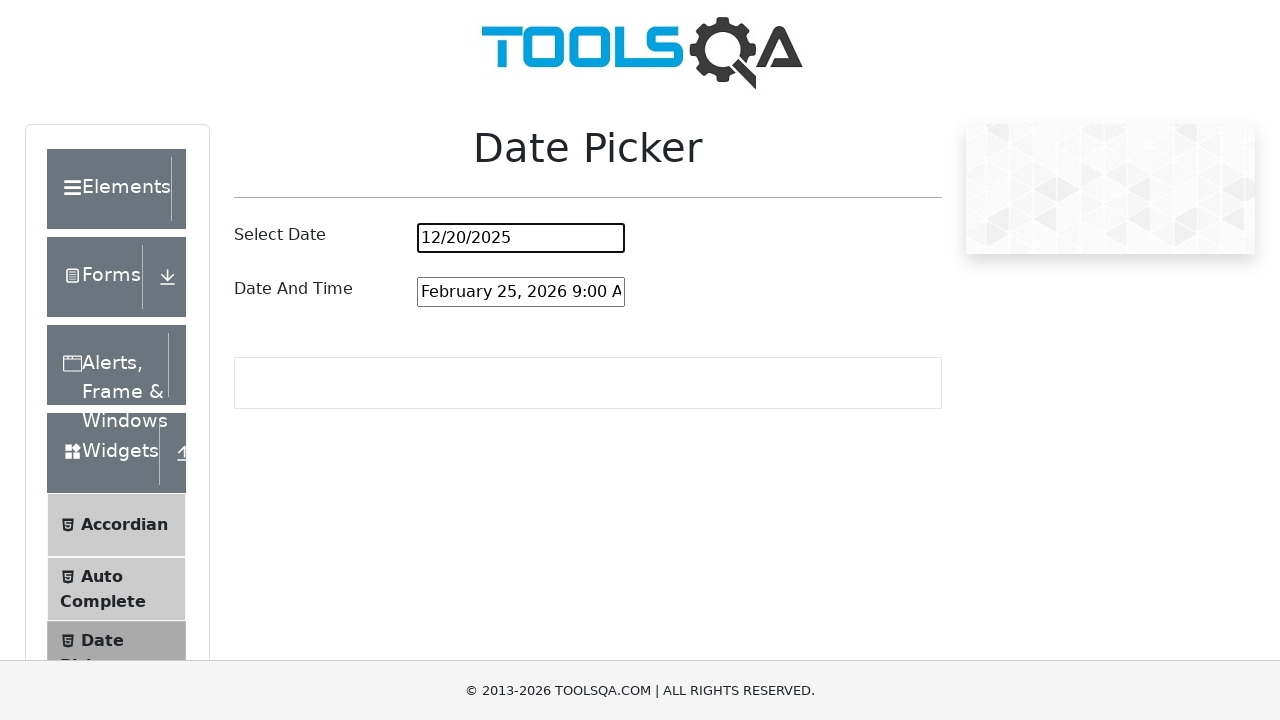

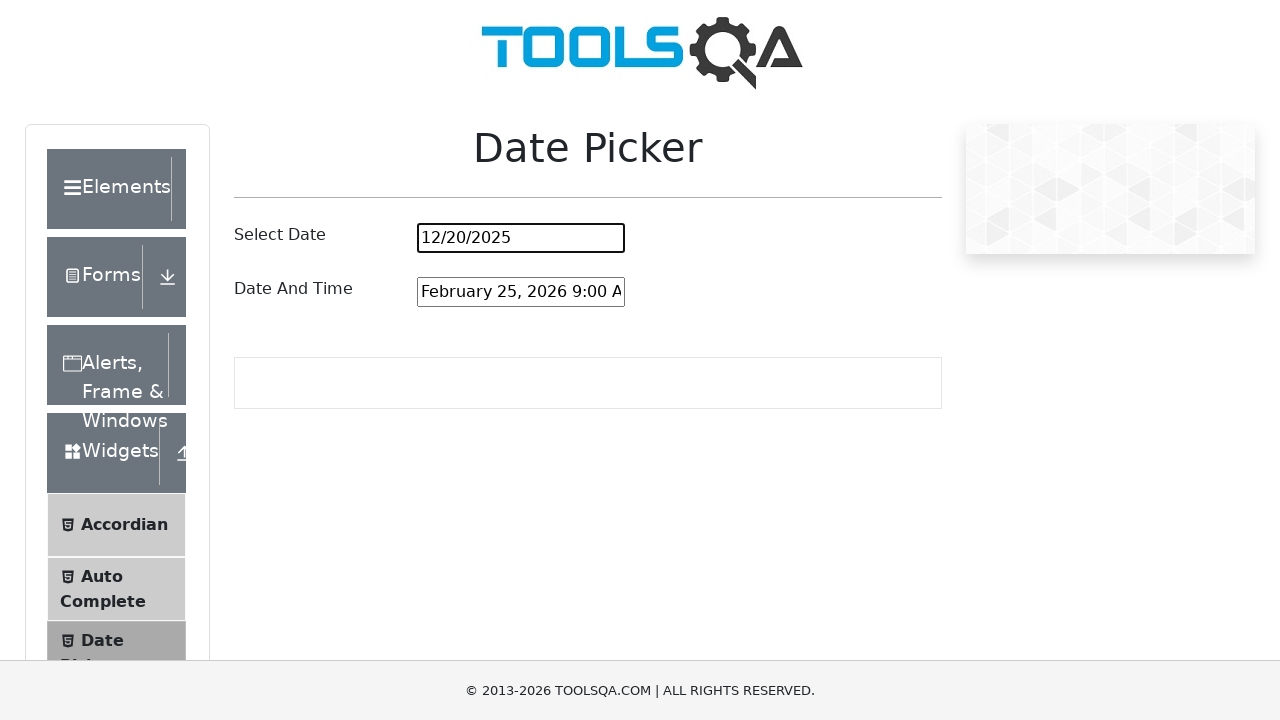